Tests that Clear completed button is hidden when no items are completed

Starting URL: https://demo.playwright.dev/todomvc

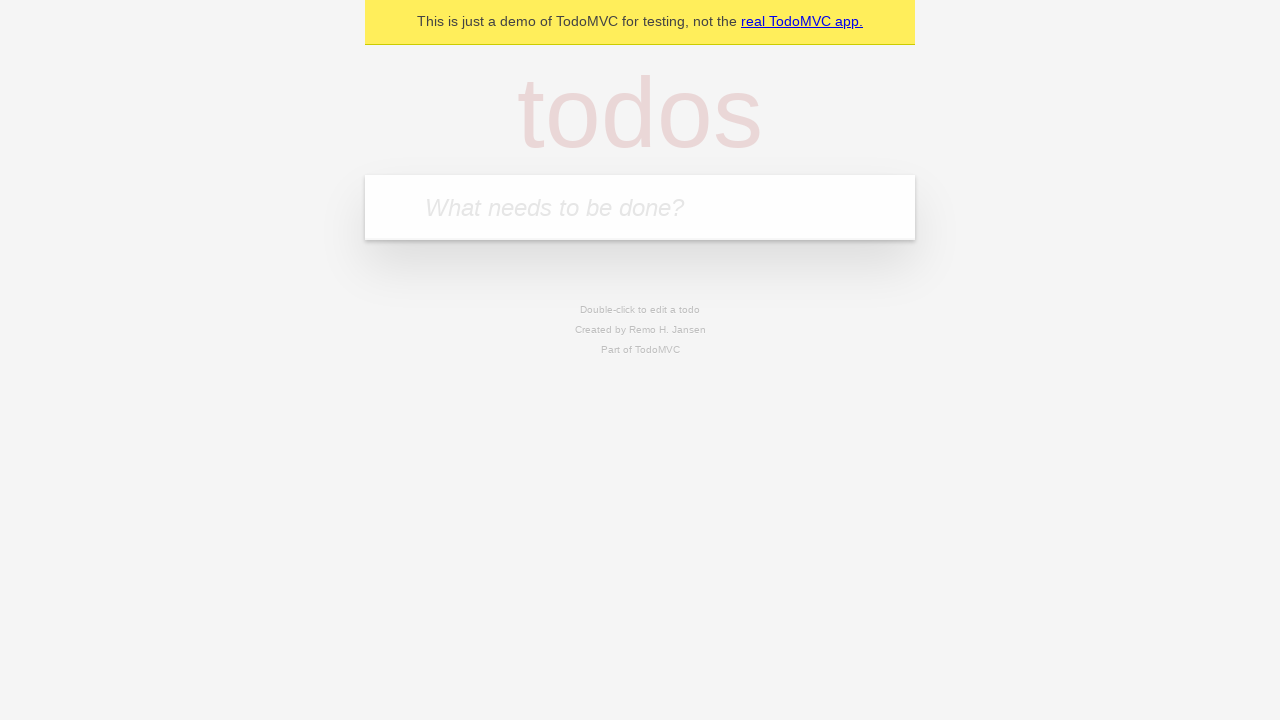

Filled todo input with 'buy some cheese' on internal:attr=[placeholder="What needs to be done?"i]
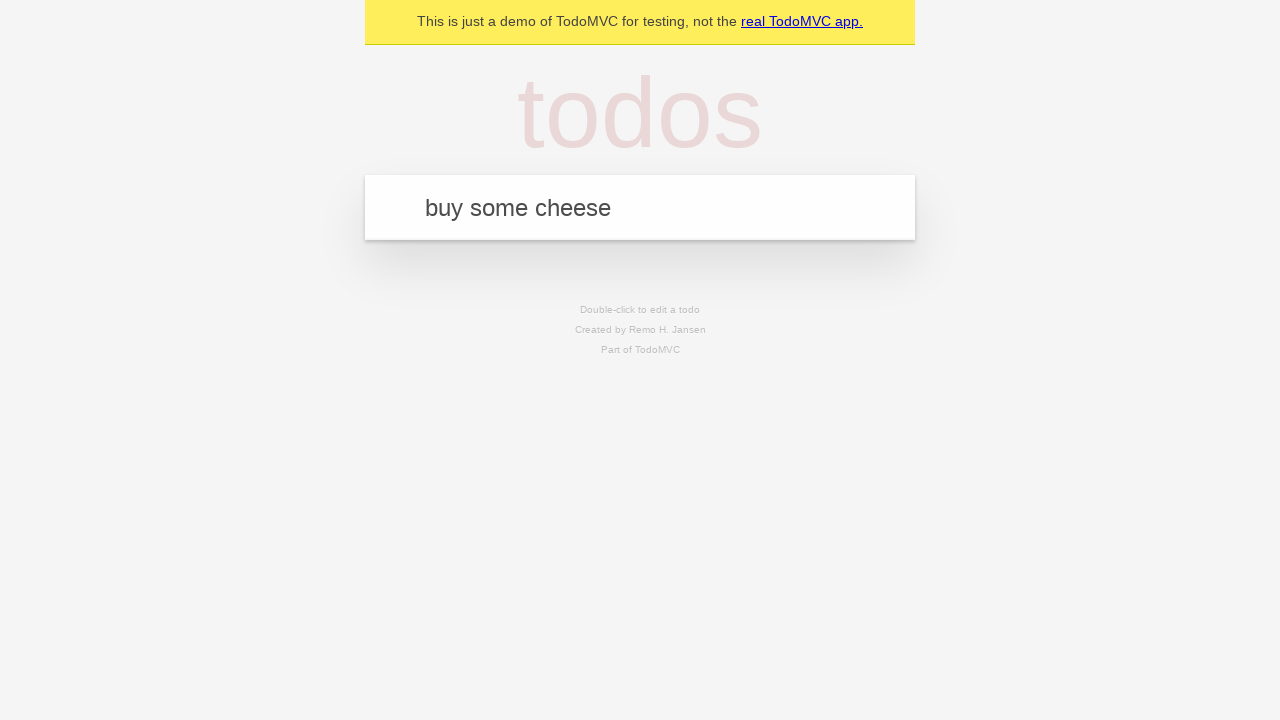

Pressed Enter to create todo 'buy some cheese' on internal:attr=[placeholder="What needs to be done?"i]
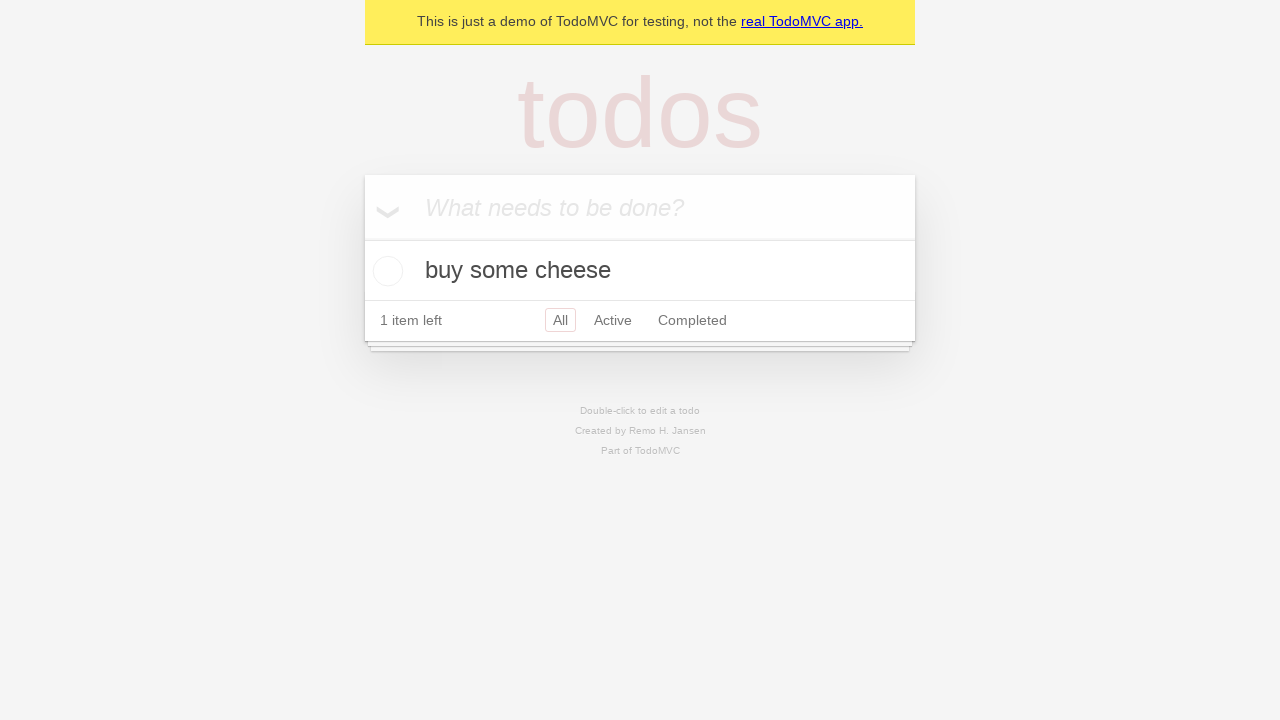

Filled todo input with 'feed the cat' on internal:attr=[placeholder="What needs to be done?"i]
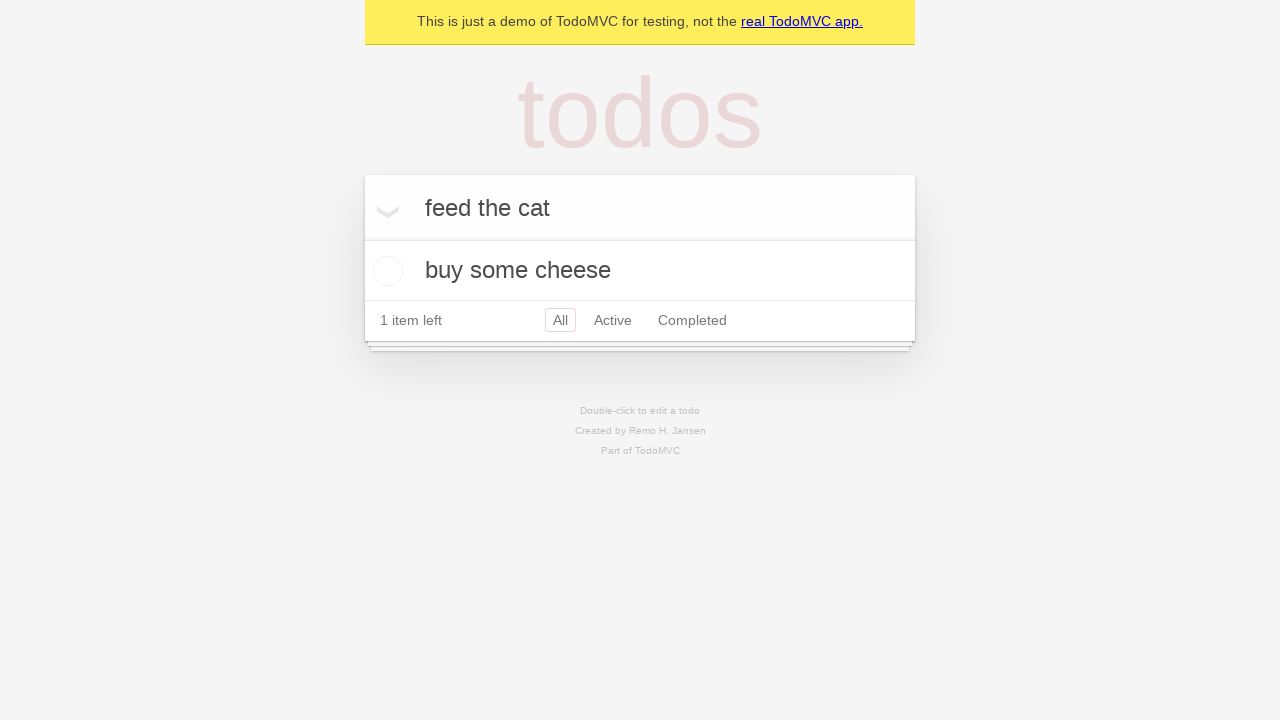

Pressed Enter to create todo 'feed the cat' on internal:attr=[placeholder="What needs to be done?"i]
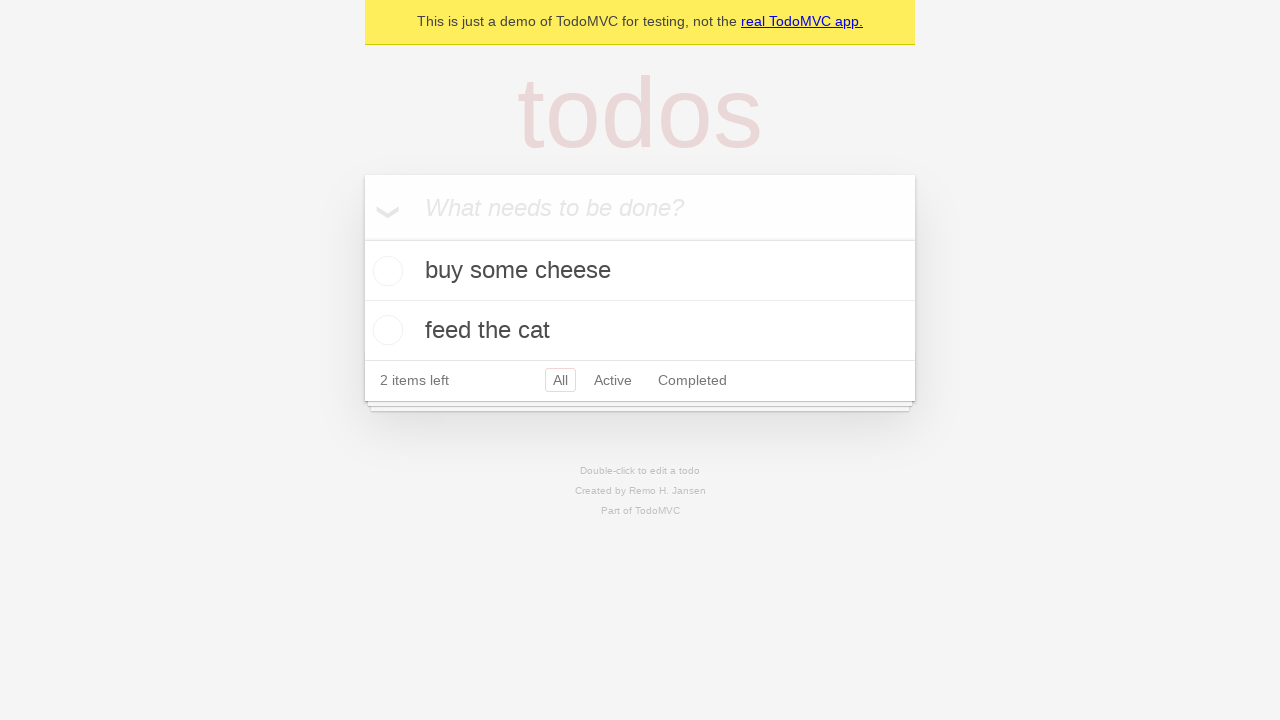

Filled todo input with 'book a doctors appointment' on internal:attr=[placeholder="What needs to be done?"i]
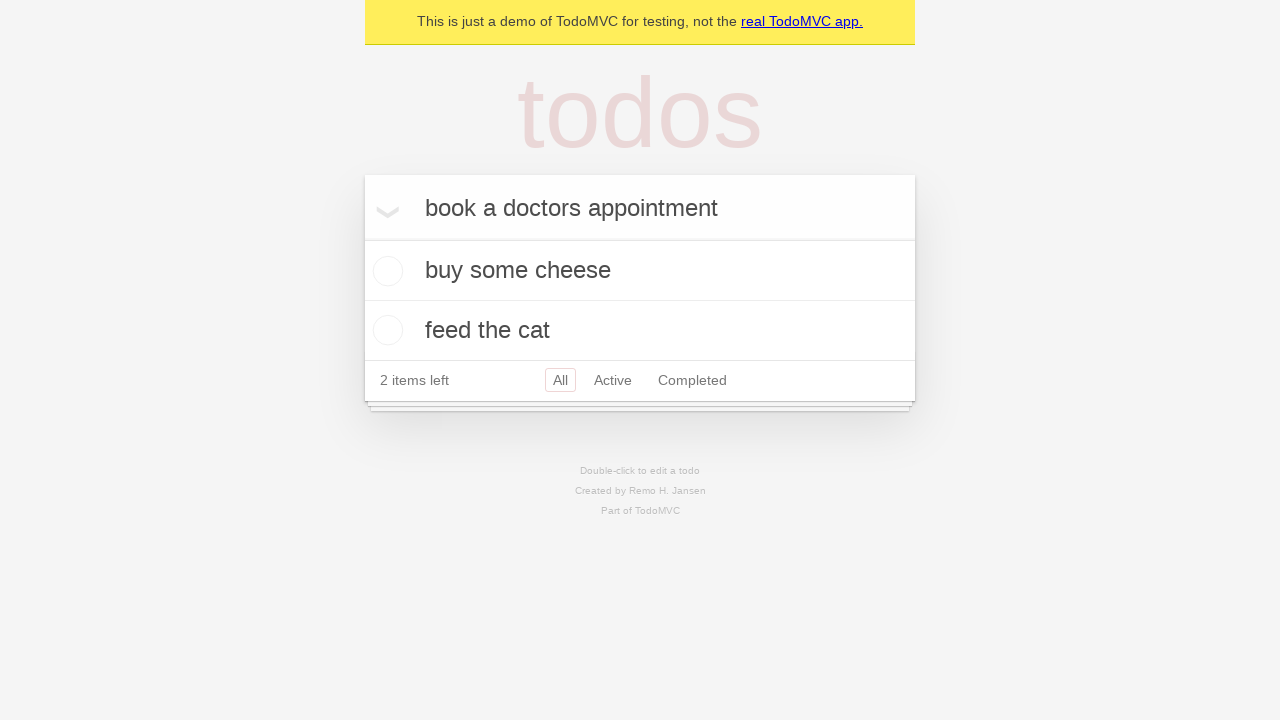

Pressed Enter to create todo 'book a doctors appointment' on internal:attr=[placeholder="What needs to be done?"i]
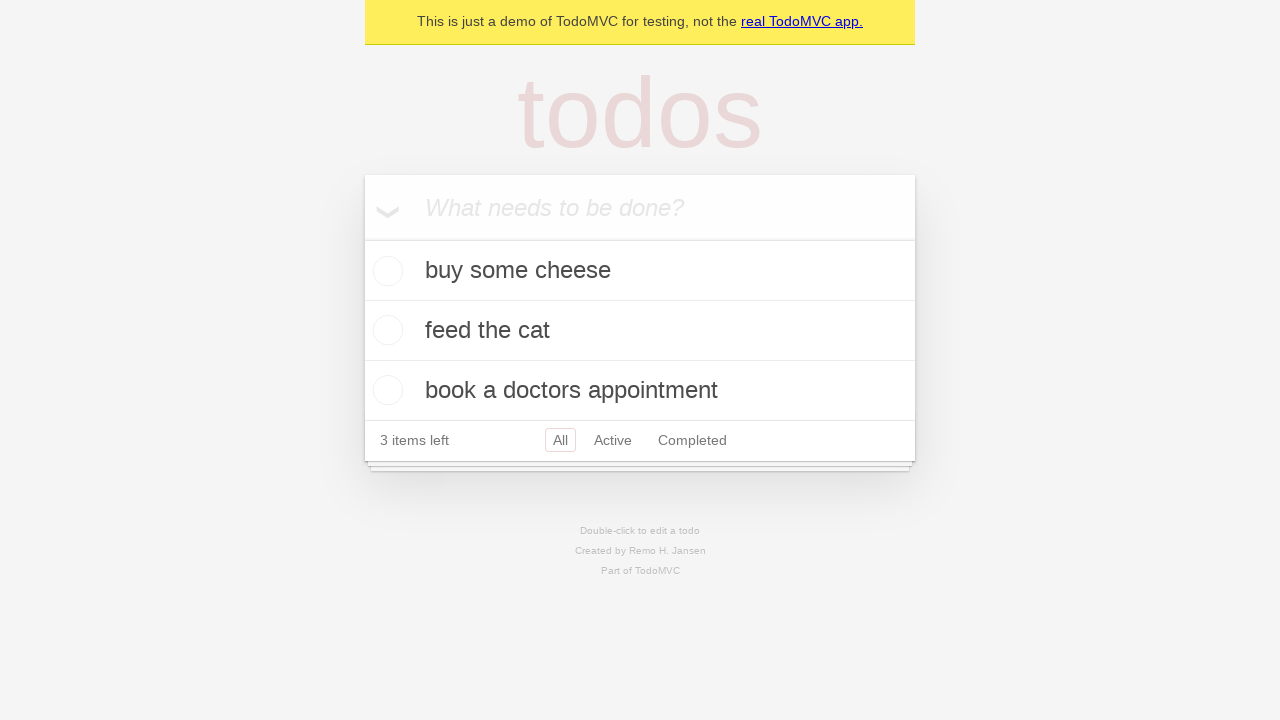

Checked the first todo item as completed at (385, 271) on .todo-list li .toggle >> nth=0
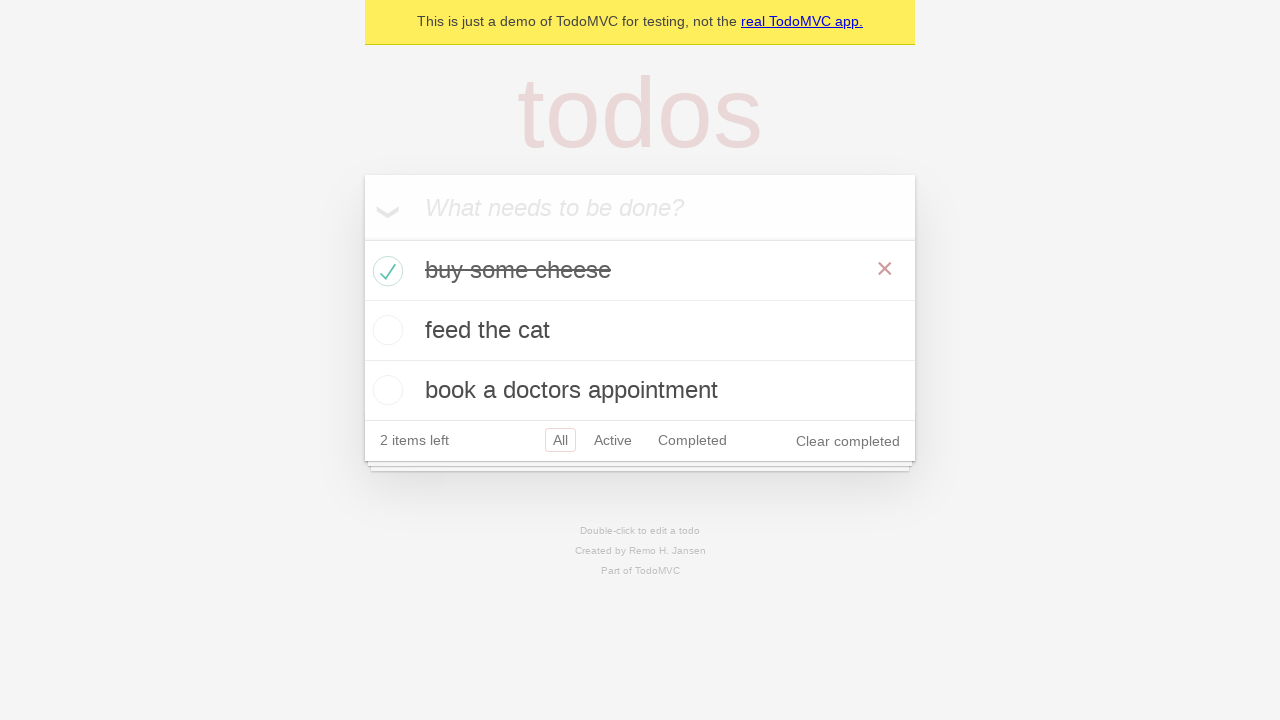

Clicked Clear completed button at (848, 441) on internal:role=button[name="Clear completed"i]
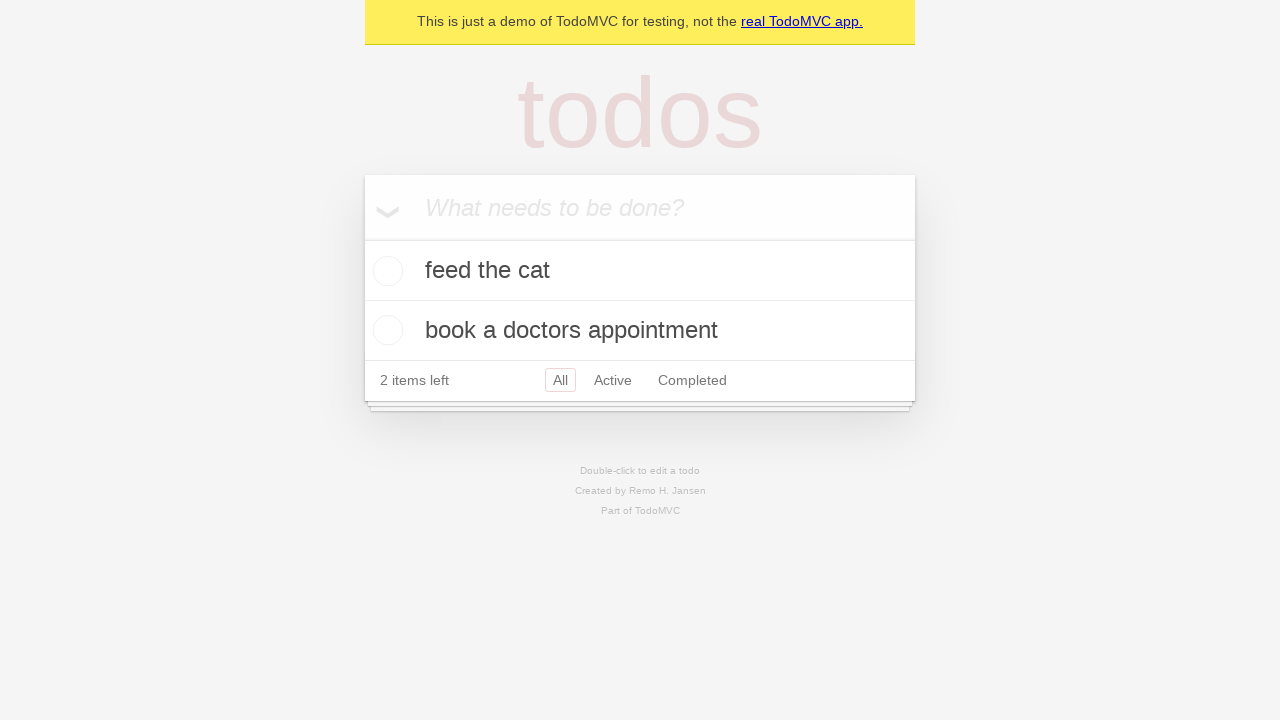

Waited 500ms for Clear completed button to be hidden
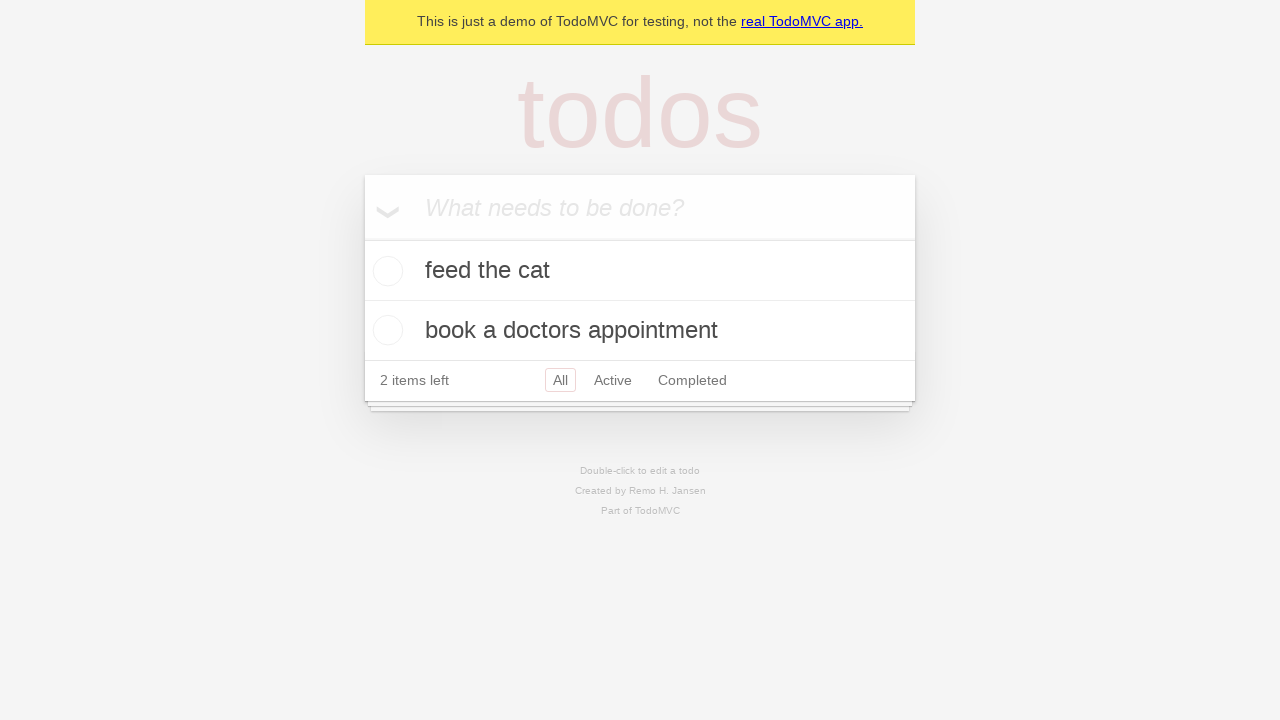

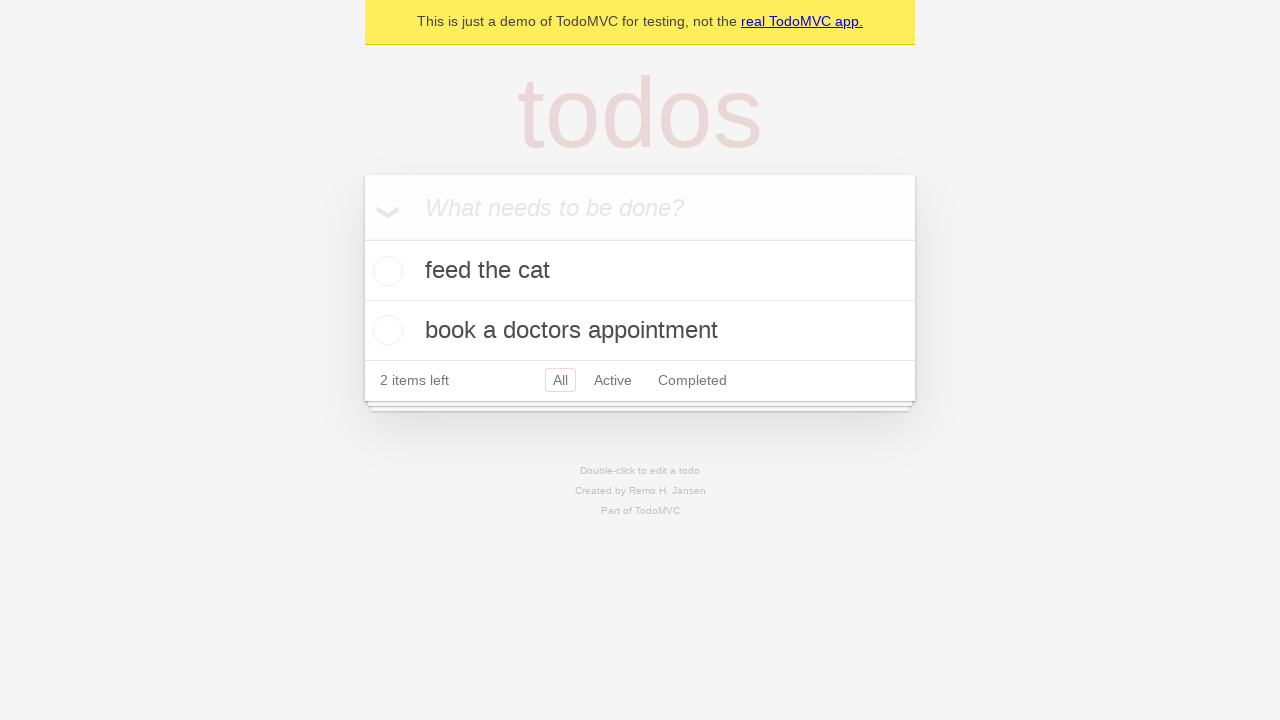